Tests removing a checkbox by clicking the Remove button and verifying it is no longer visible

Starting URL: http://the-internet.herokuapp.com/dynamic_controls

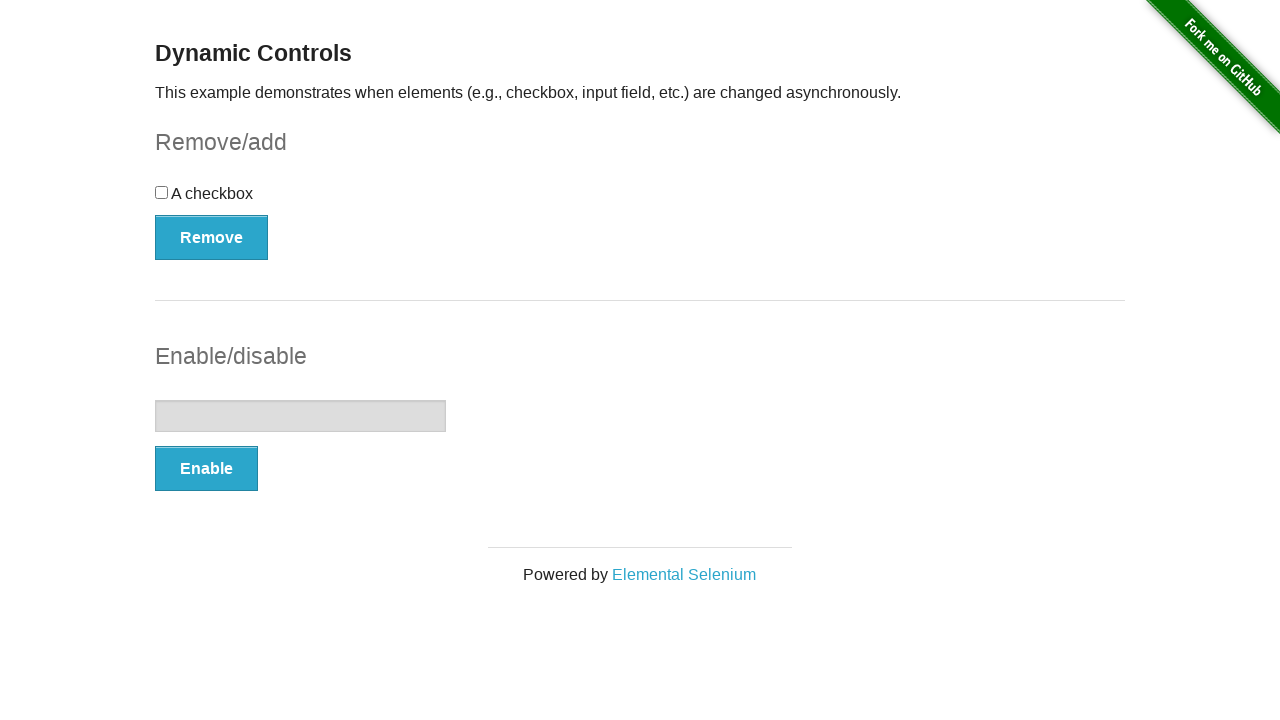

Clicked Remove button to remove the checkbox at (212, 237) on xpath=//button[@type='button' and contains(text(),'Remove')]
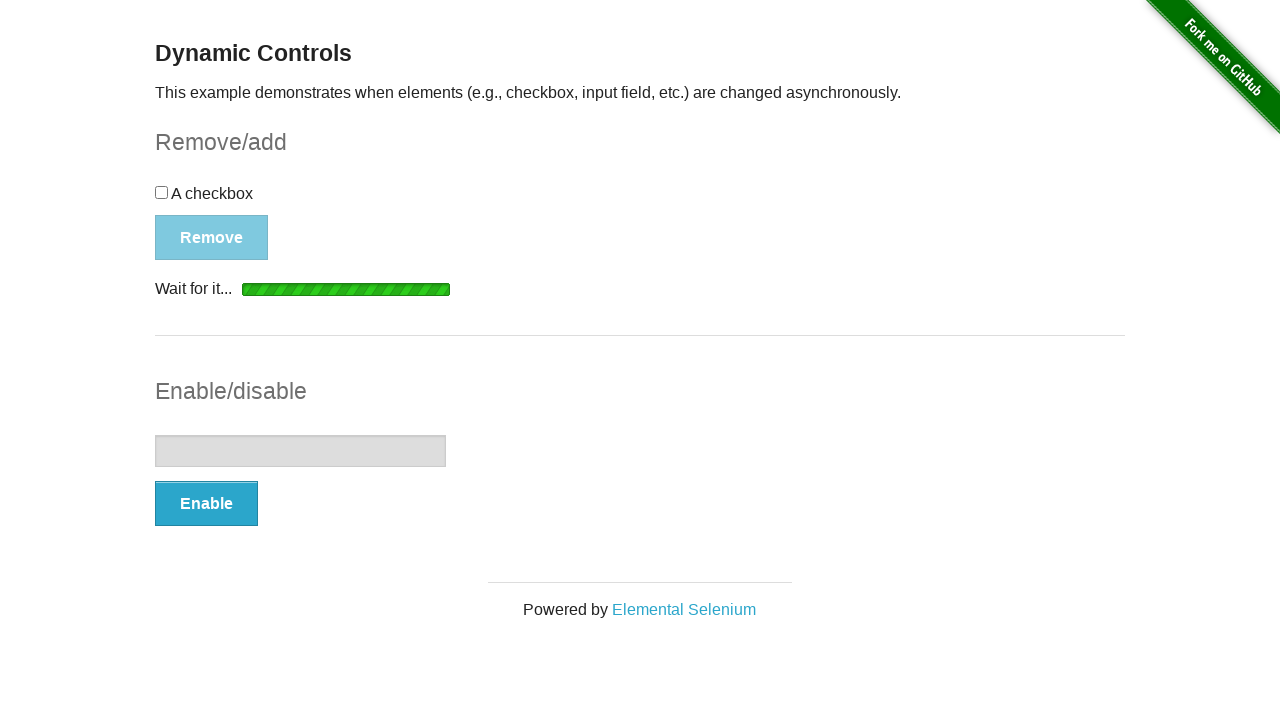

Add button appeared, indicating checkbox removal is complete
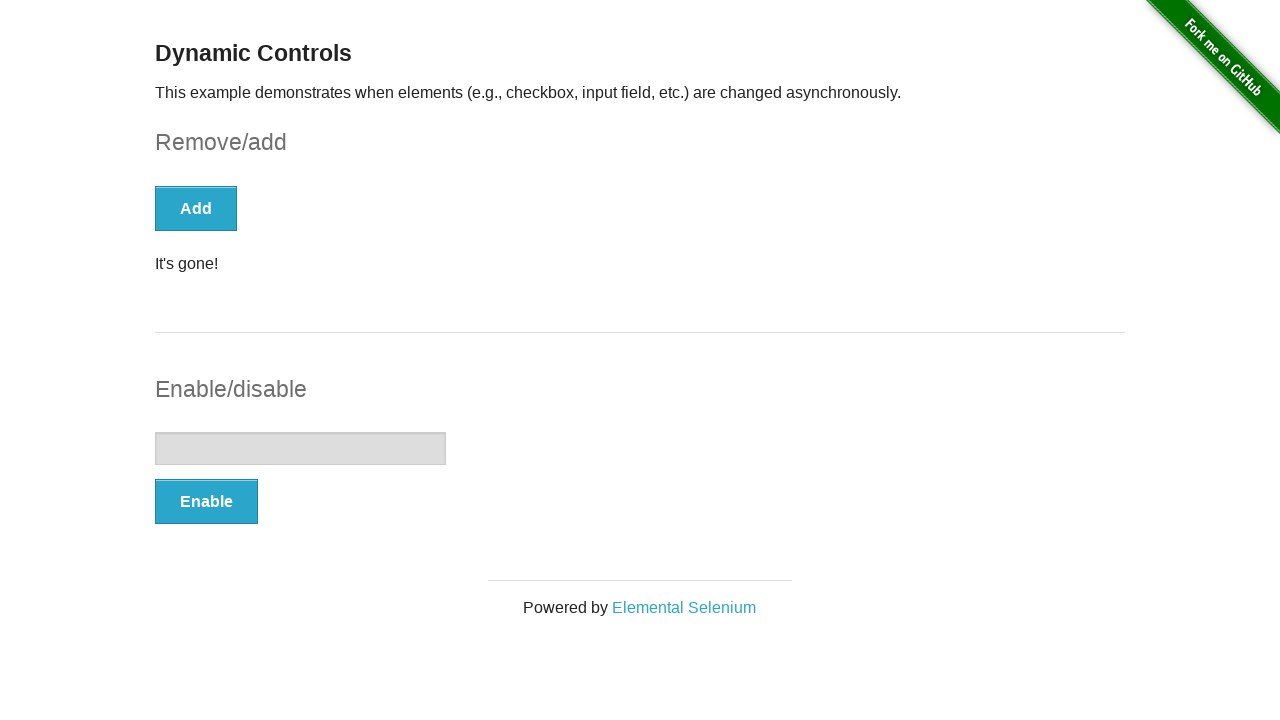

Verified that checkbox is no longer visible
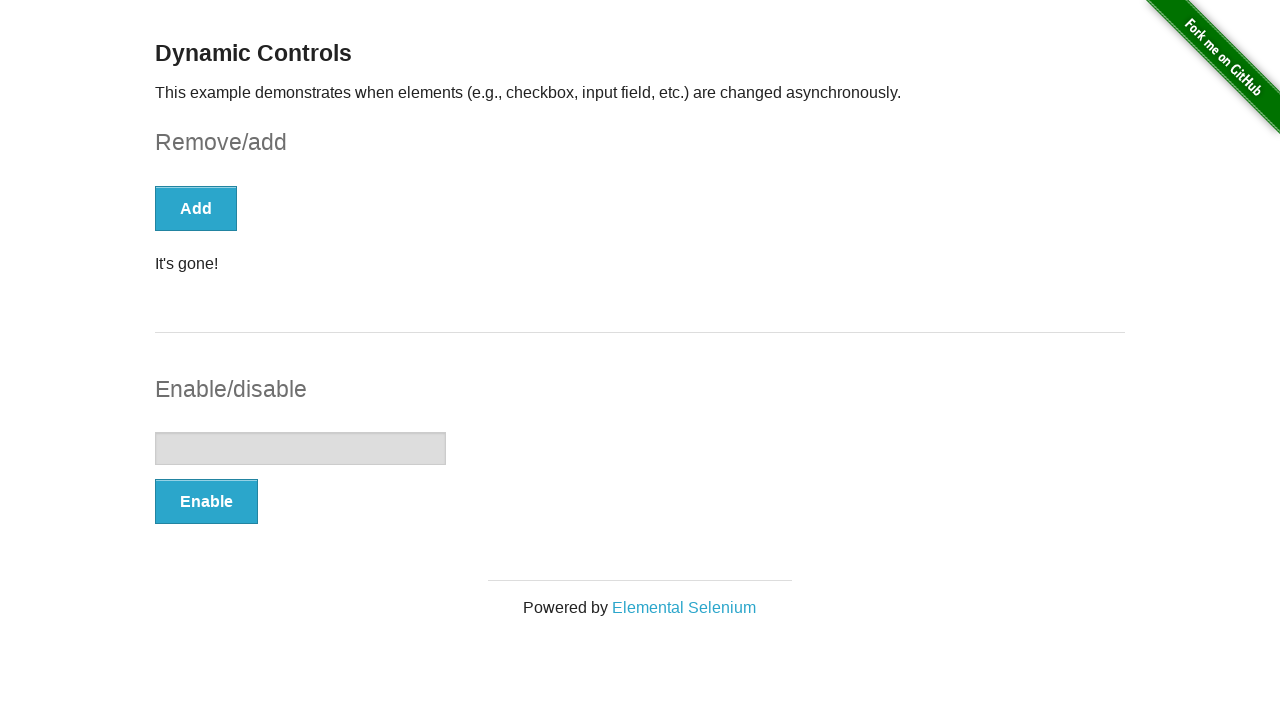

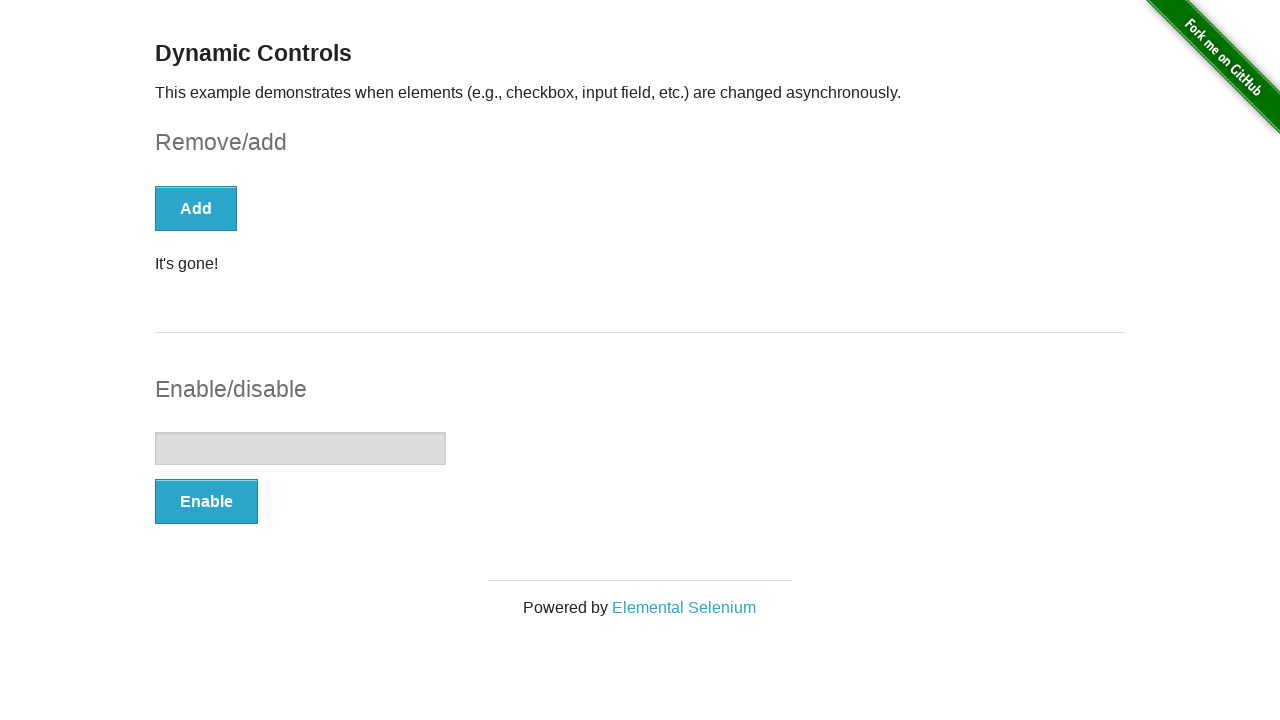